Tests window handling by verifying text on the initial page, clicking a link that opens a new window/tab, switching to the new window to verify its content, and then switching back to the original window to verify the title.

Starting URL: https://the-internet.herokuapp.com/windows

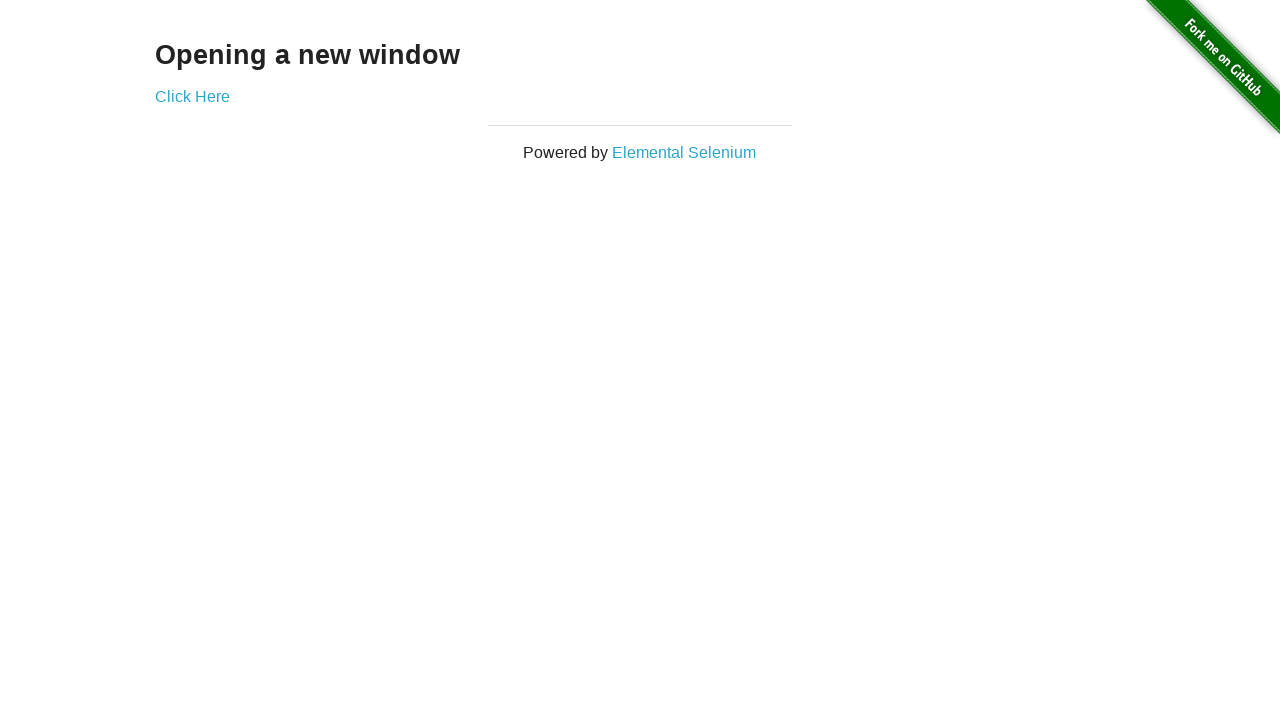

Verified heading text is 'Opening a new window'
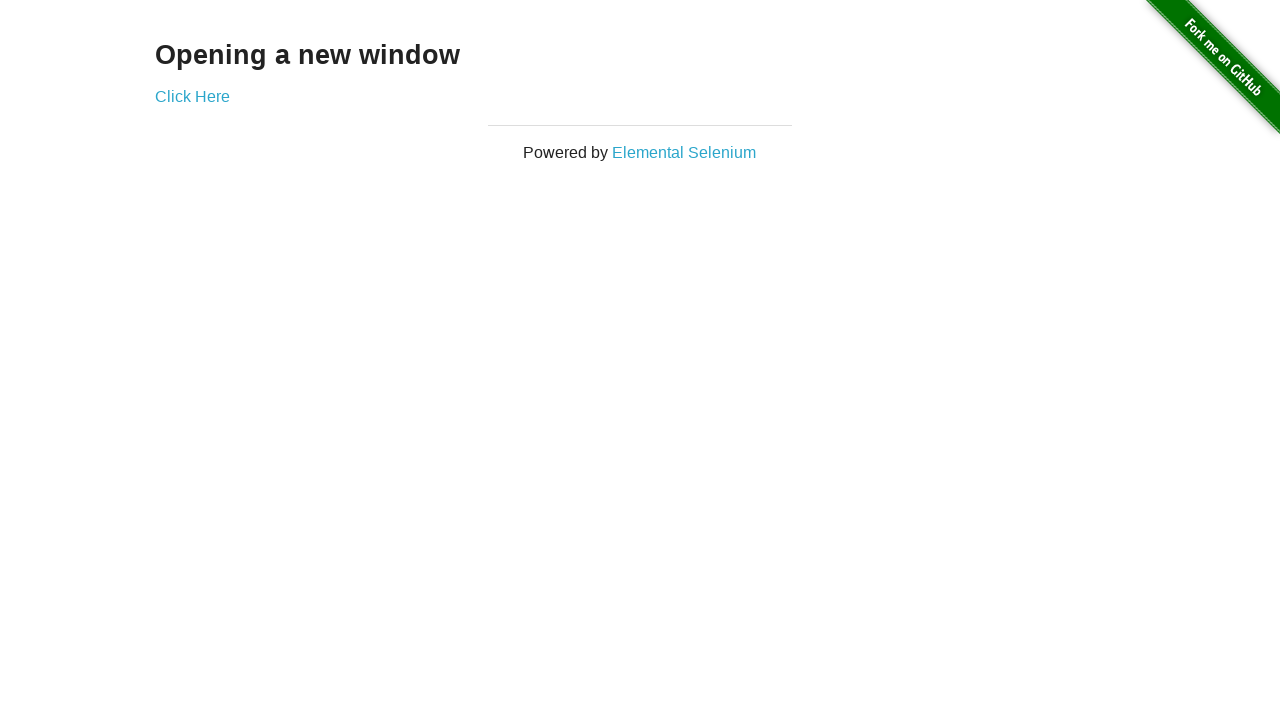

Verified original page title is 'The Internet'
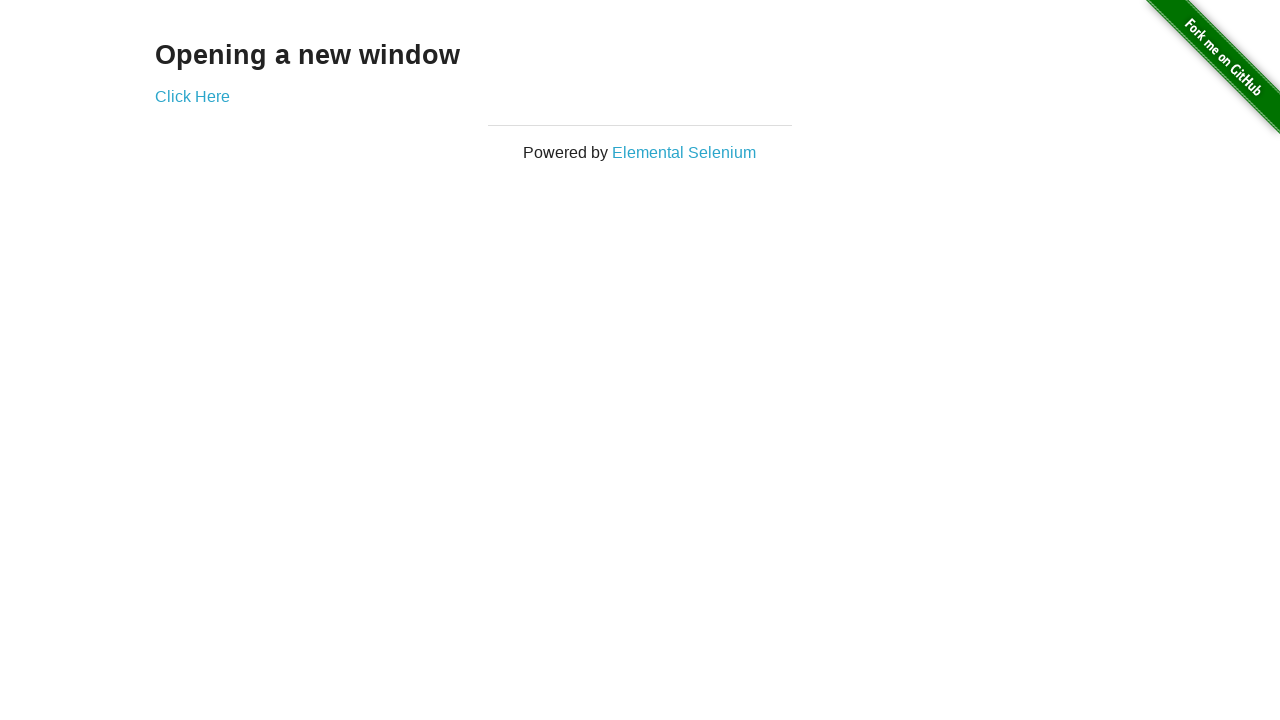

Clicked 'Click Here' link to open new window/tab at (192, 96) on text=Click Here
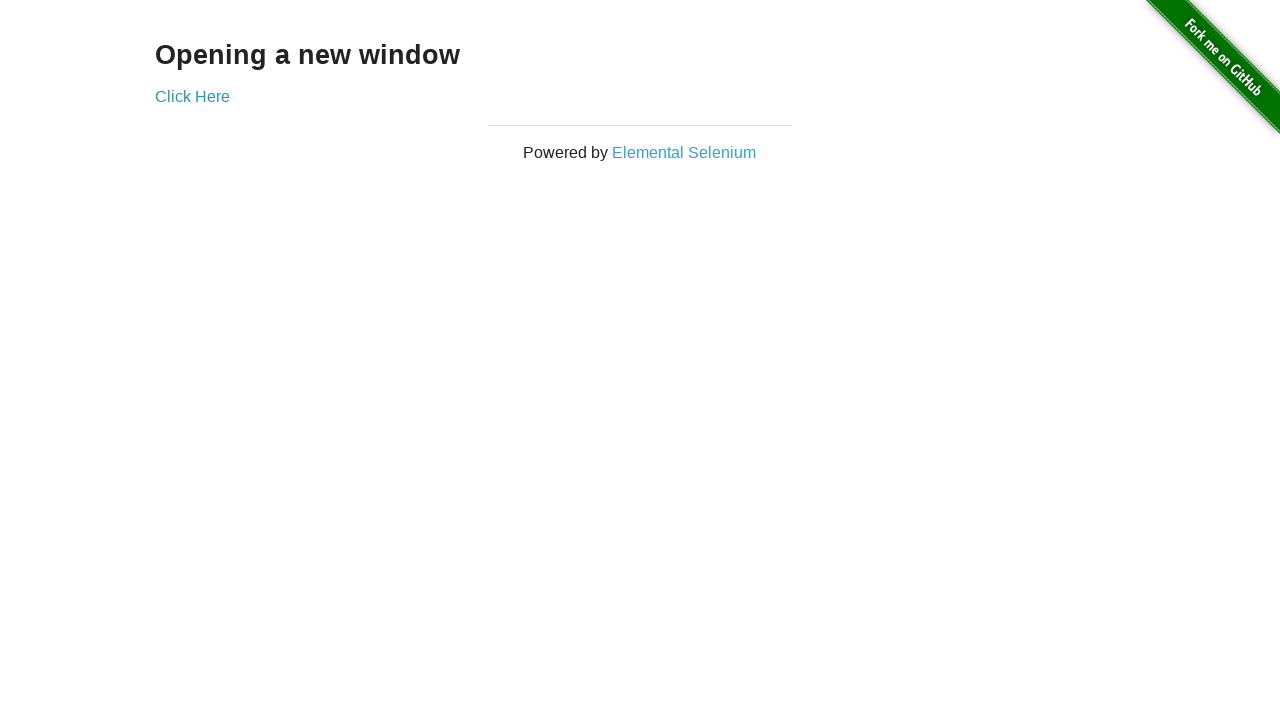

New window/tab loaded
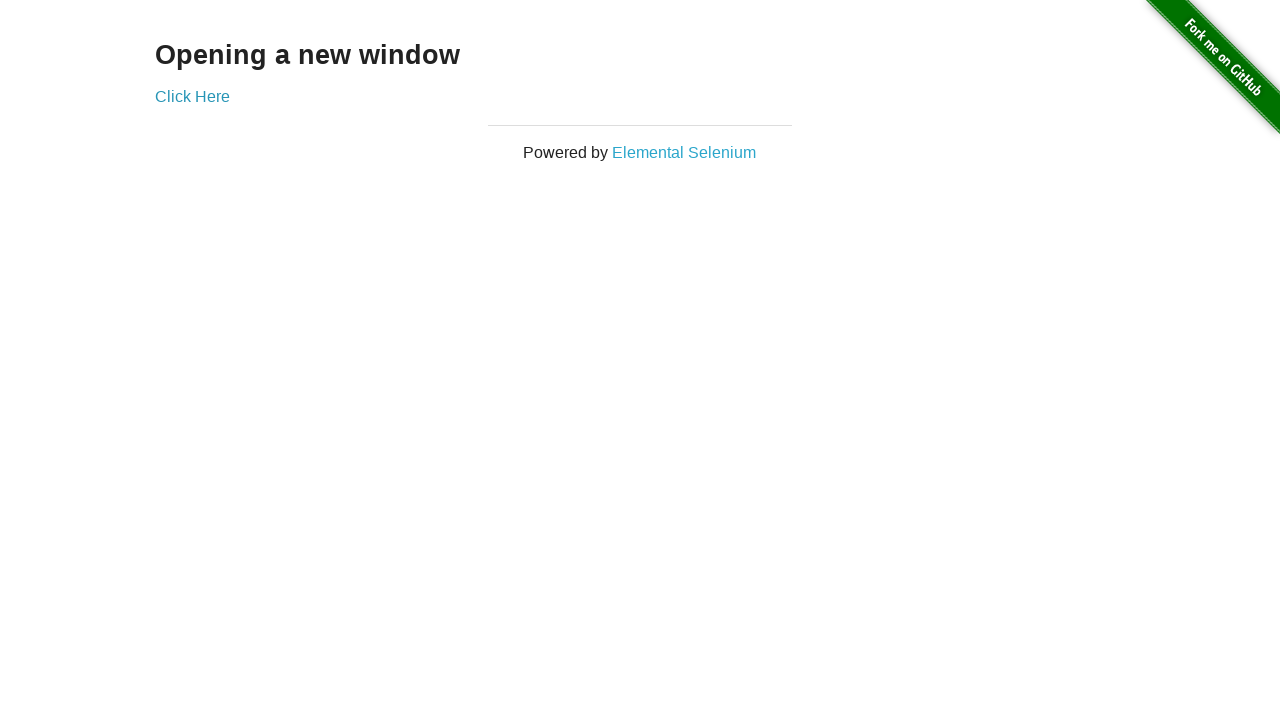

Verified new window title is 'New Window'
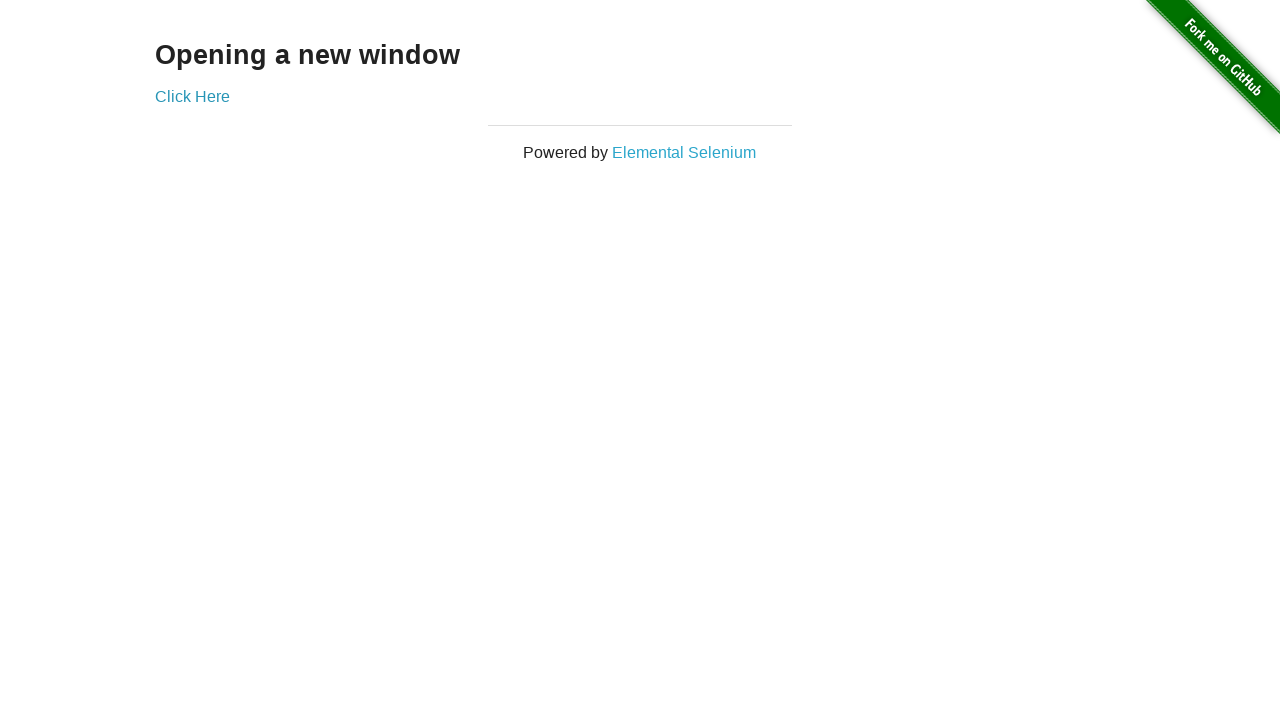

Verified new window heading text is 'New Window'
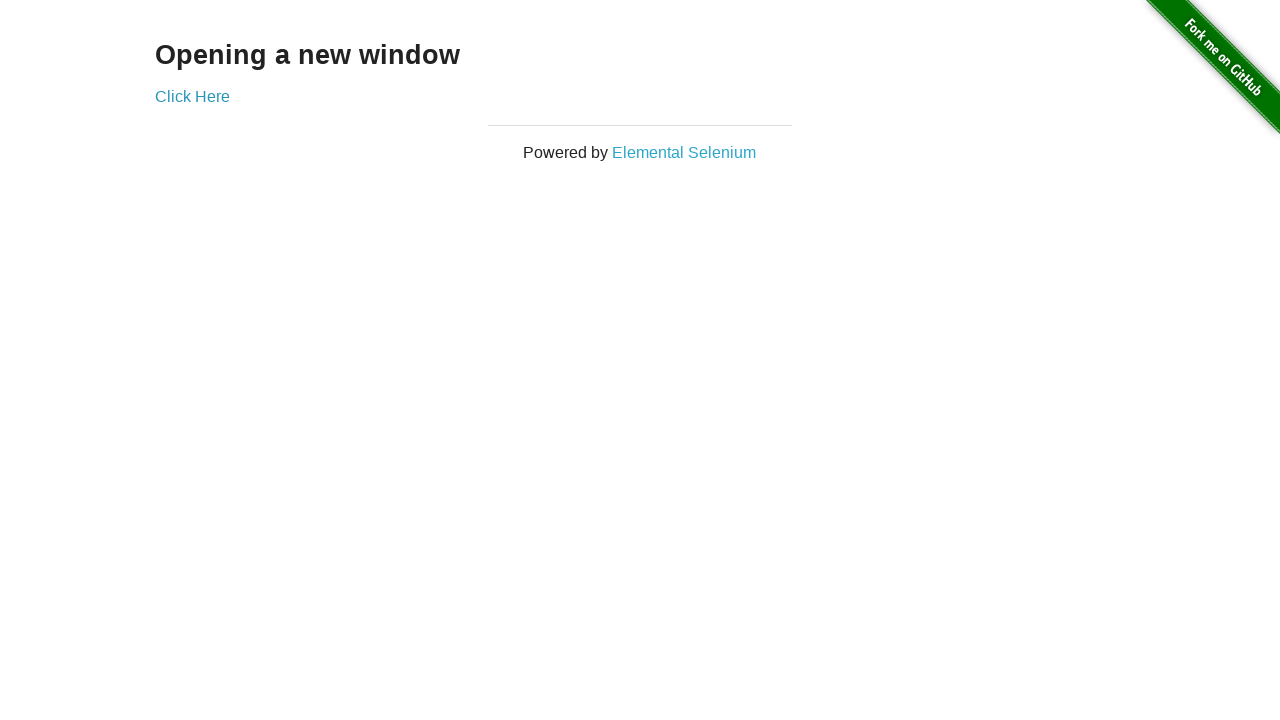

Switched back to original window
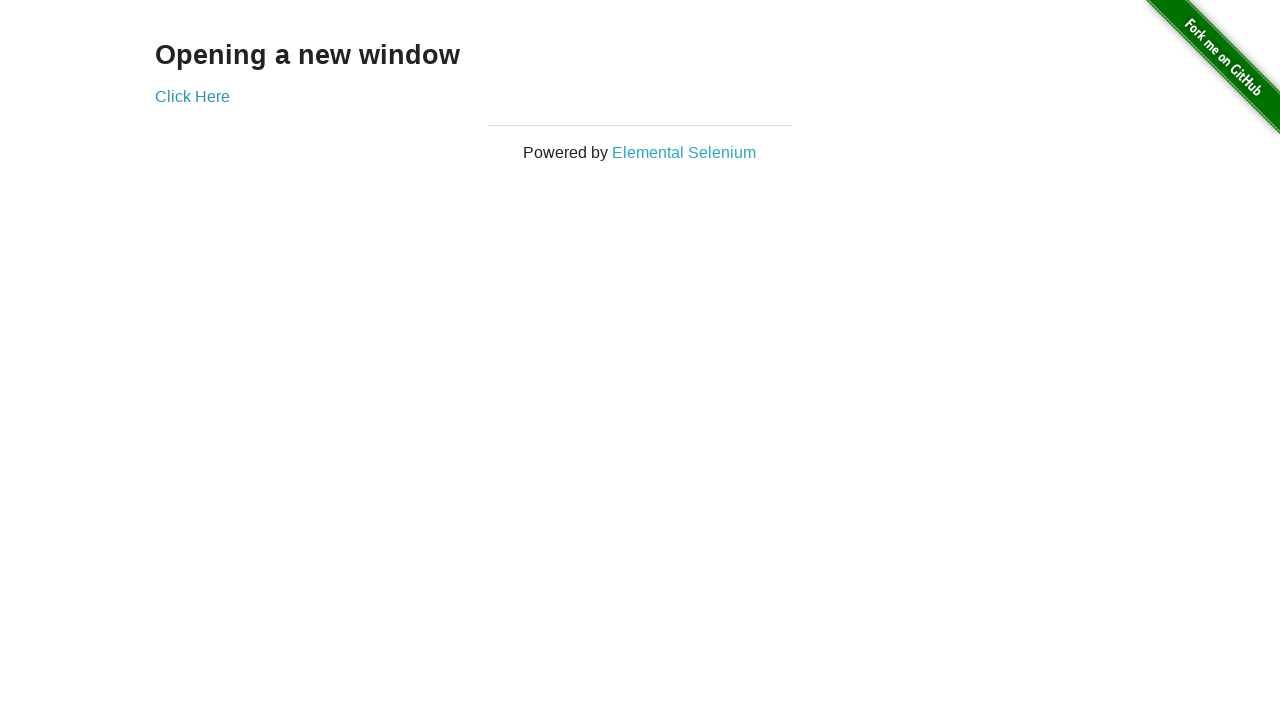

Verified original page title is still 'The Internet'
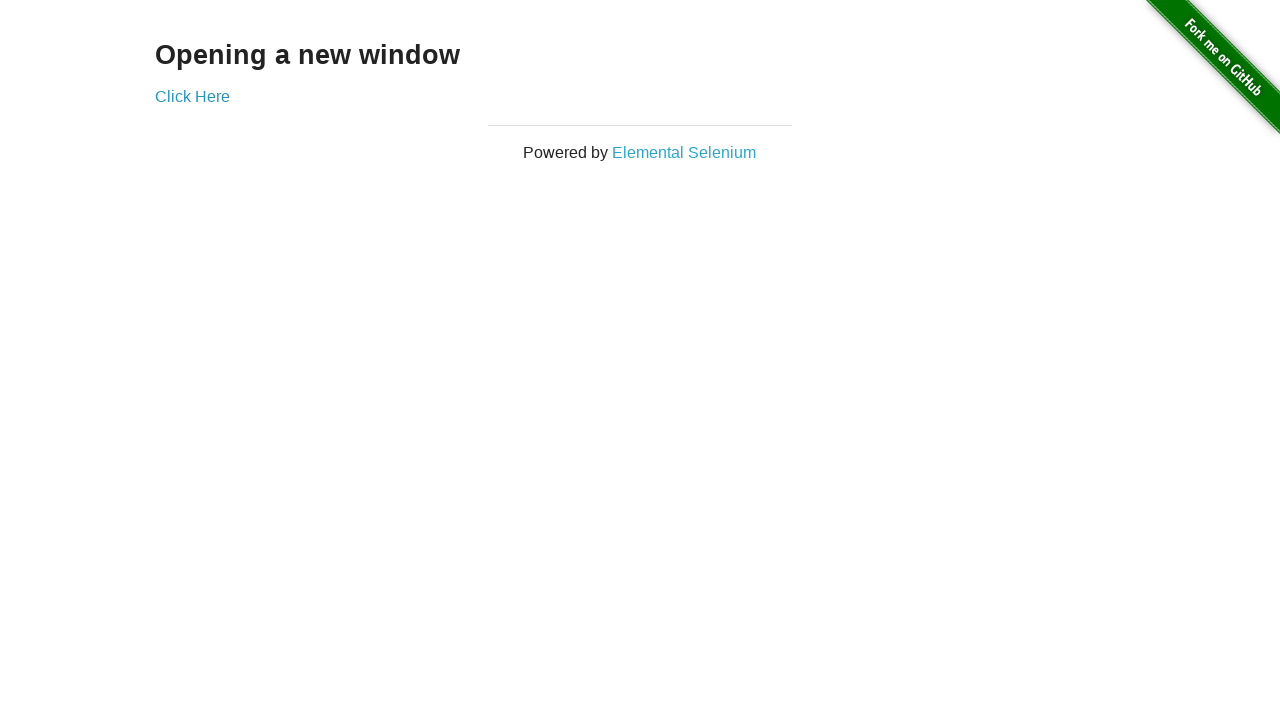

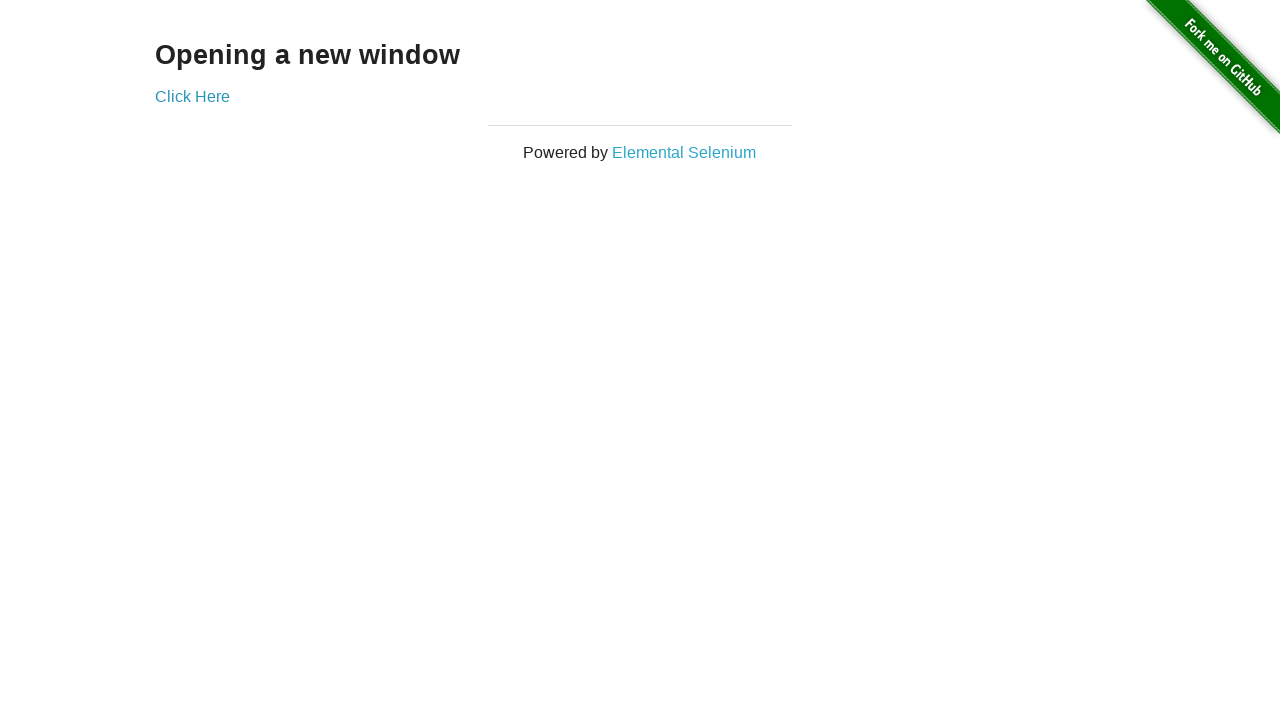